Tests filtering to show only completed todo items.

Starting URL: https://demo.playwright.dev/todomvc

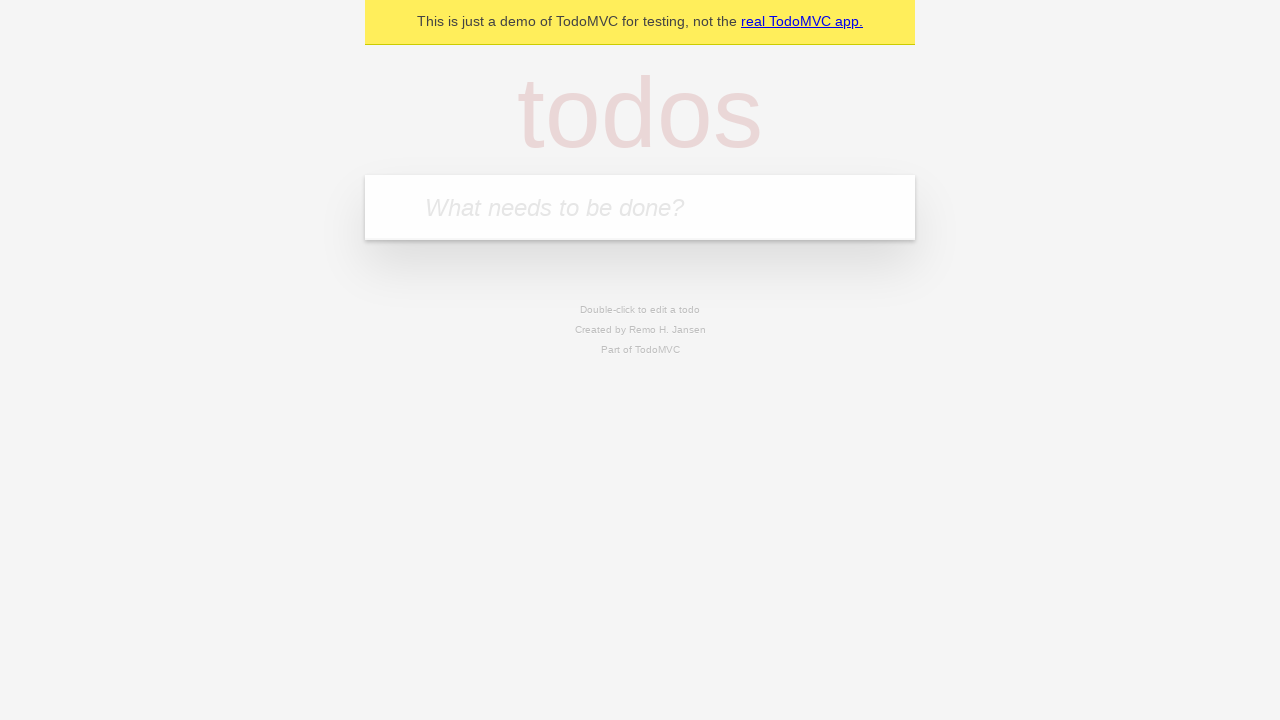

Filled todo input with 'buy some cheese' on internal:attr=[placeholder="What needs to be done?"i]
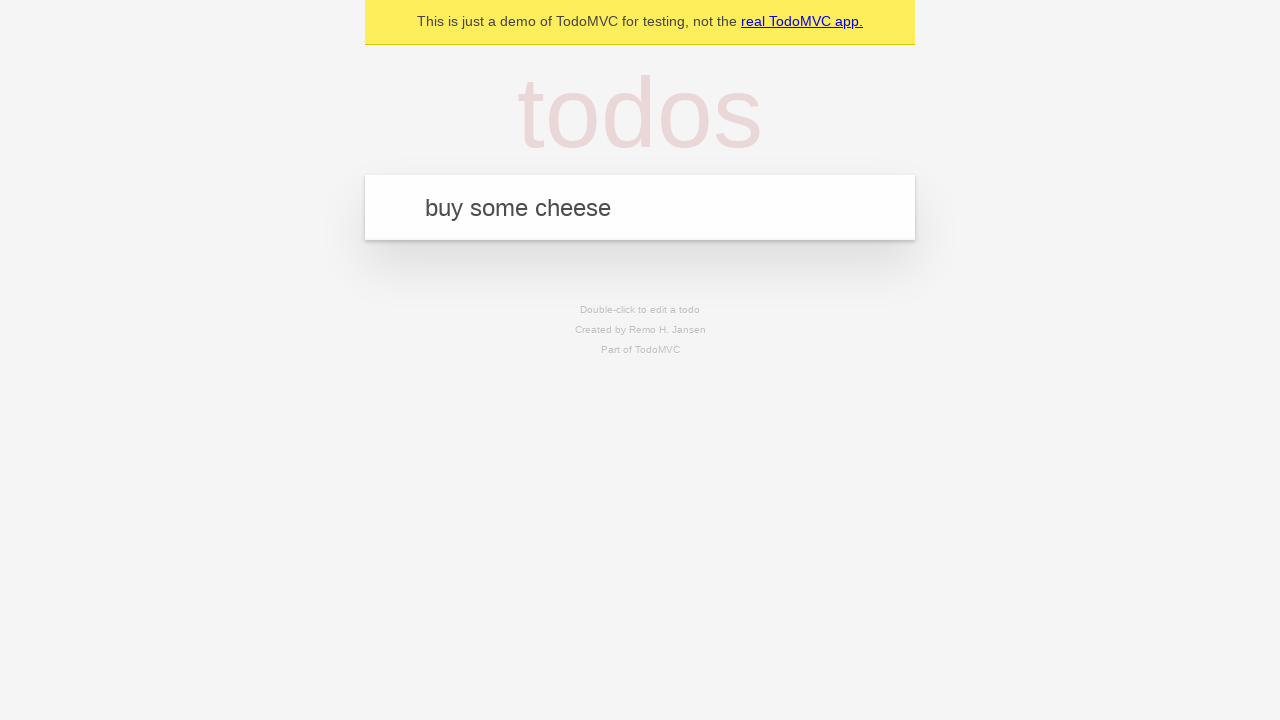

Pressed Enter to create first todo item on internal:attr=[placeholder="What needs to be done?"i]
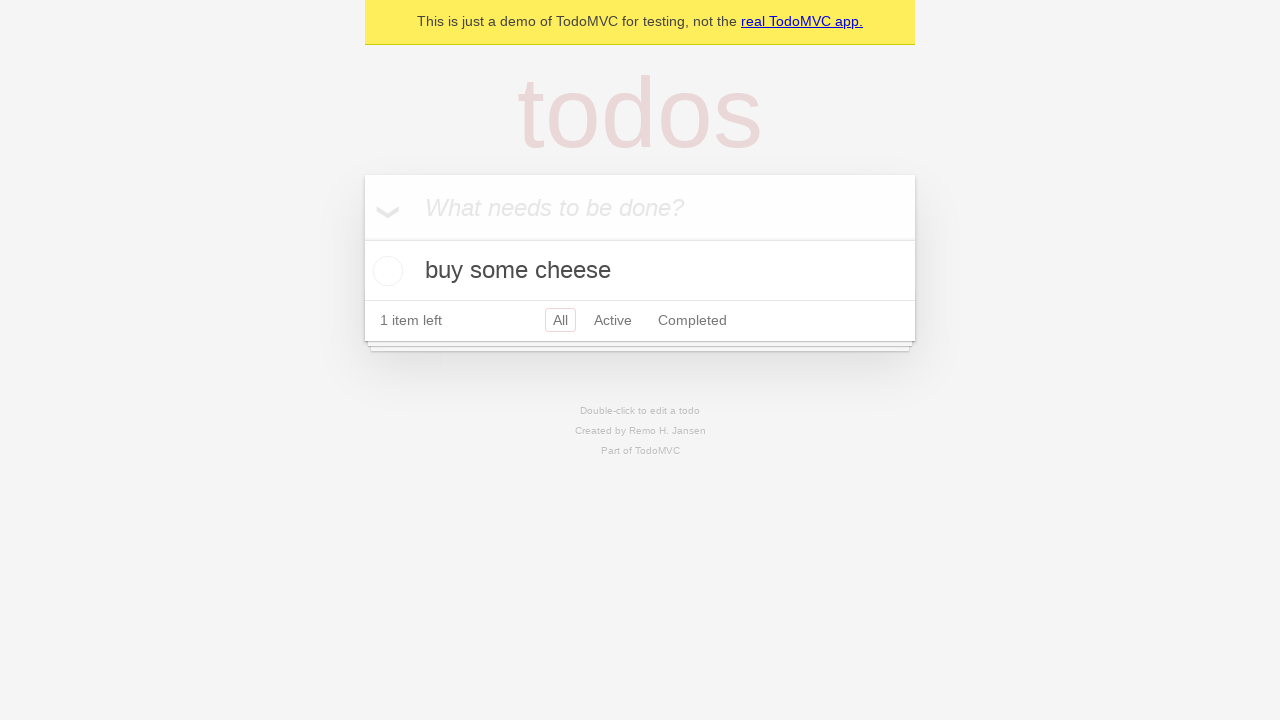

Filled todo input with 'feed the cat' on internal:attr=[placeholder="What needs to be done?"i]
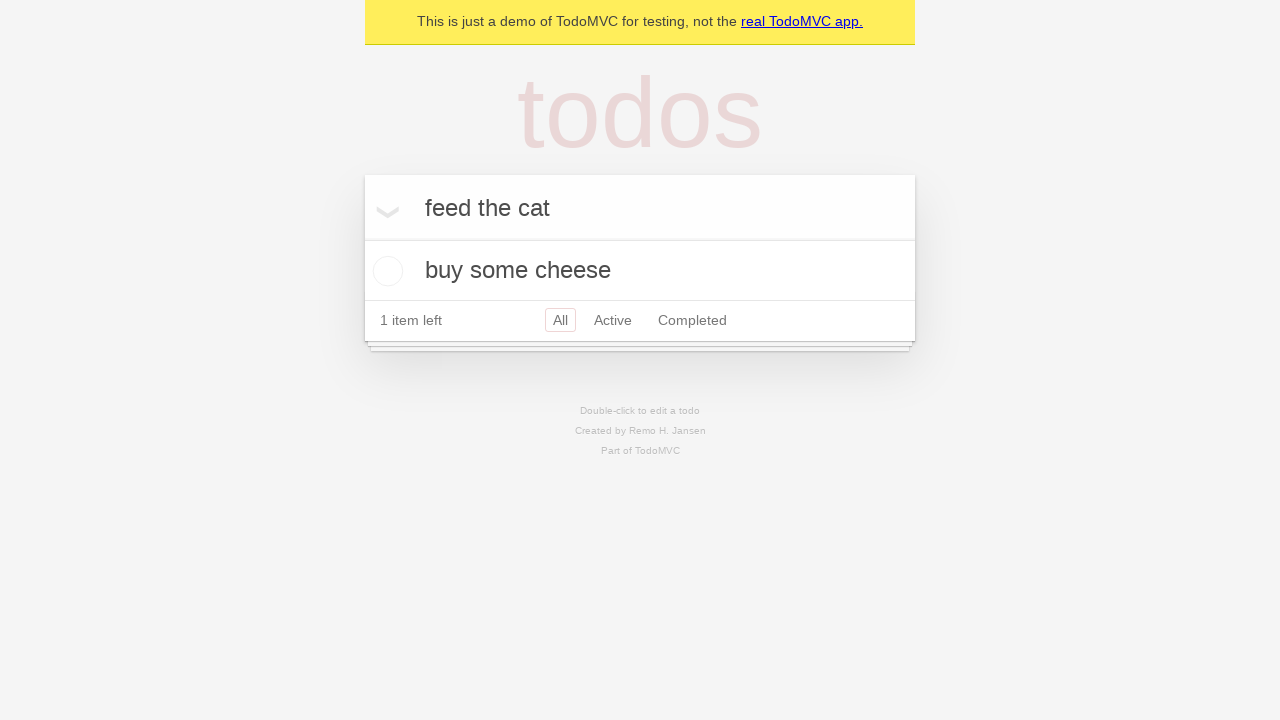

Pressed Enter to create second todo item on internal:attr=[placeholder="What needs to be done?"i]
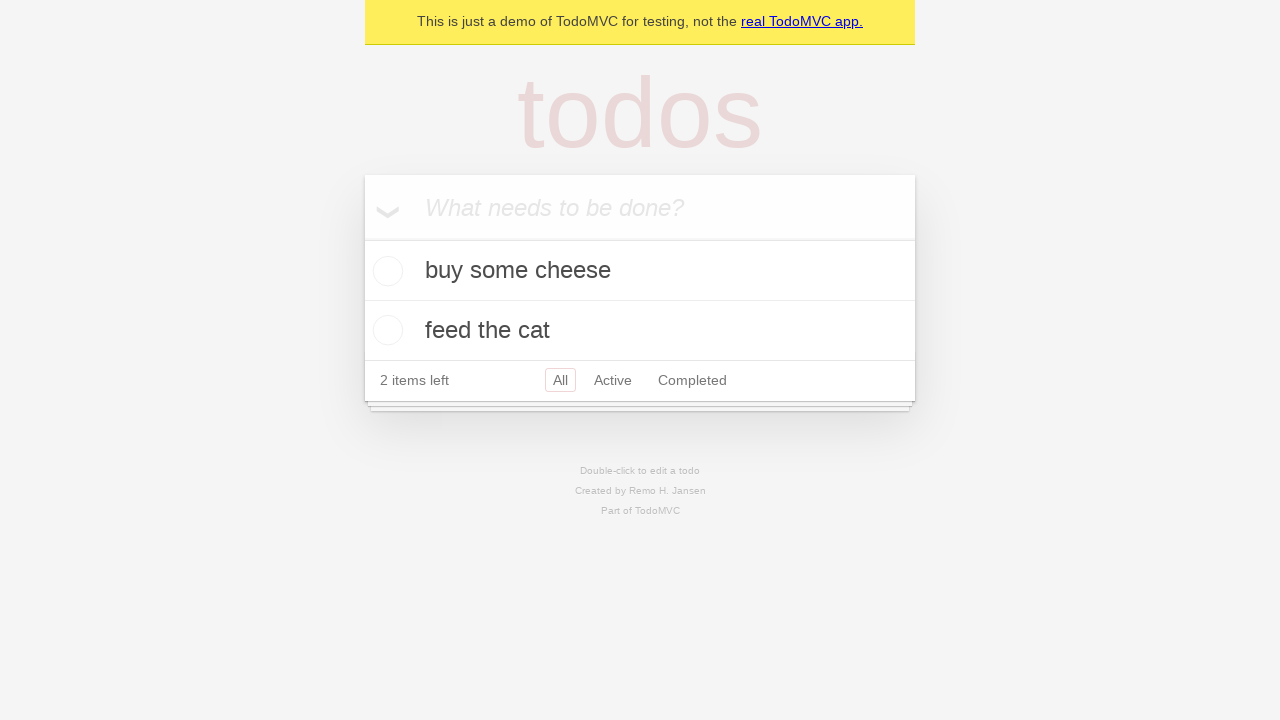

Filled todo input with 'book a doctors appointment' on internal:attr=[placeholder="What needs to be done?"i]
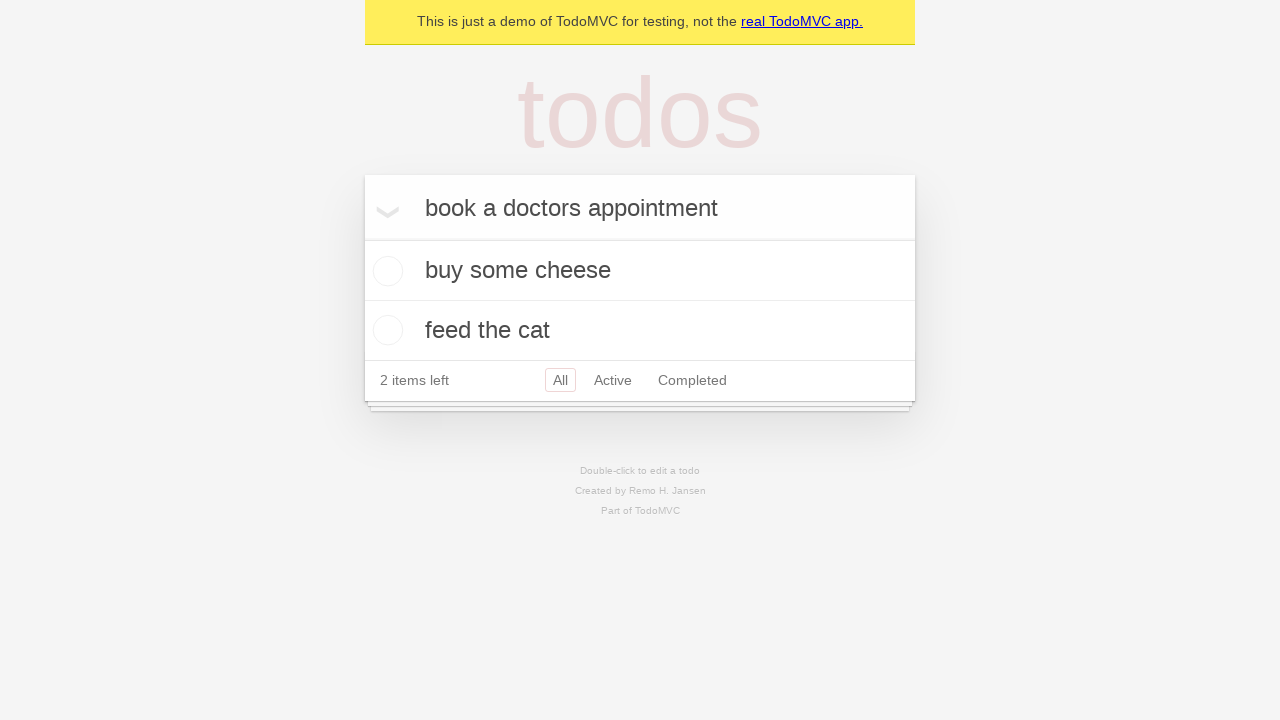

Pressed Enter to create third todo item on internal:attr=[placeholder="What needs to be done?"i]
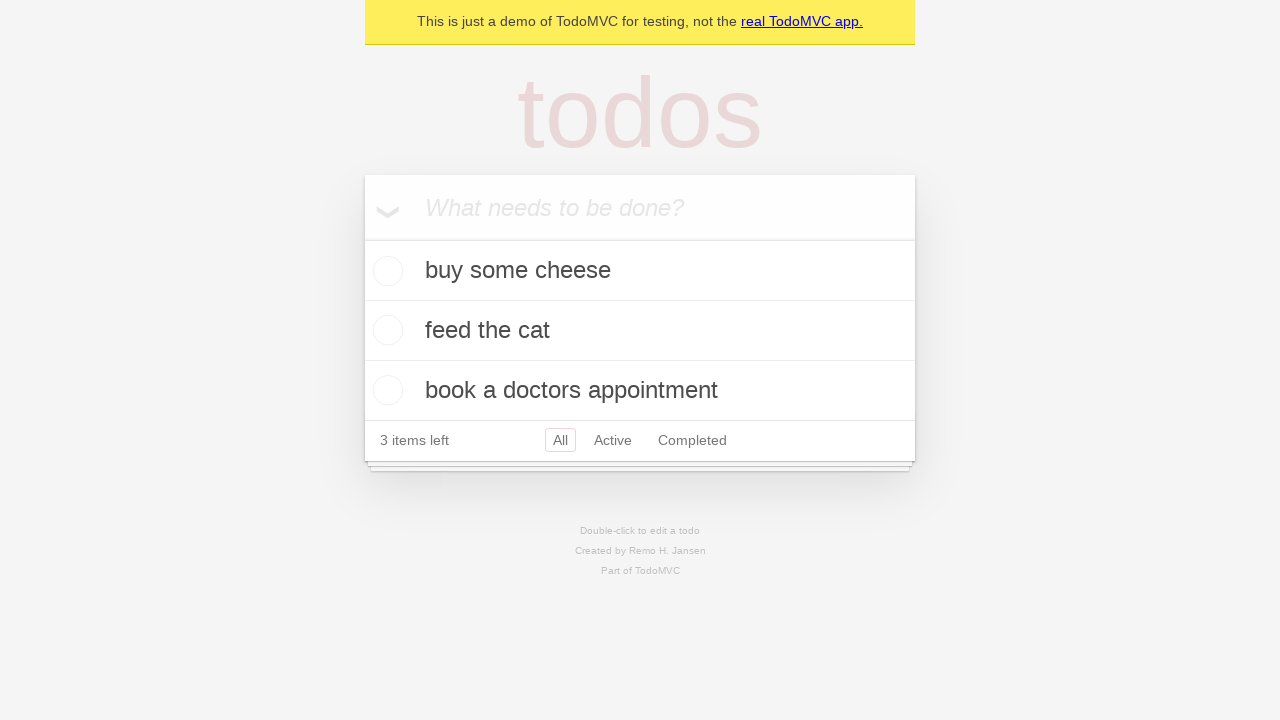

Checked the second todo item (feed the cat) at (385, 330) on internal:testid=[data-testid="todo-item"s] >> nth=1 >> internal:role=checkbox
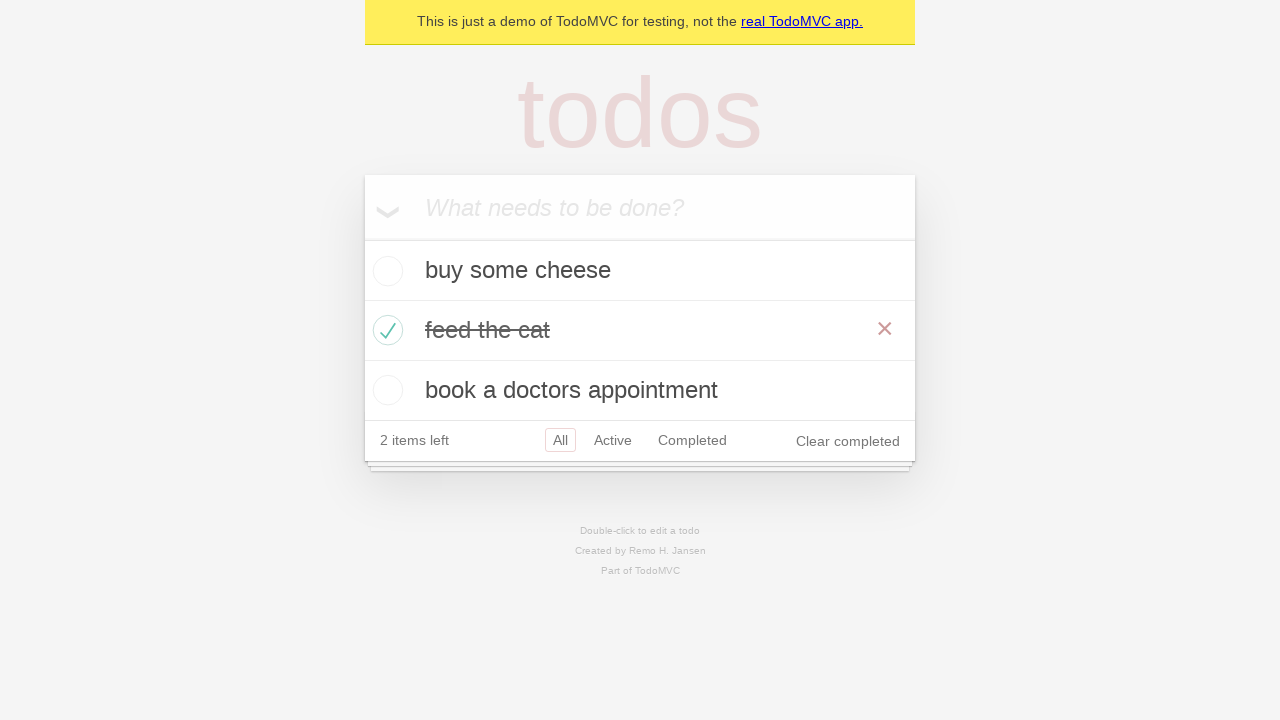

Clicked the Completed filter link at (692, 440) on internal:role=link[name="Completed"i]
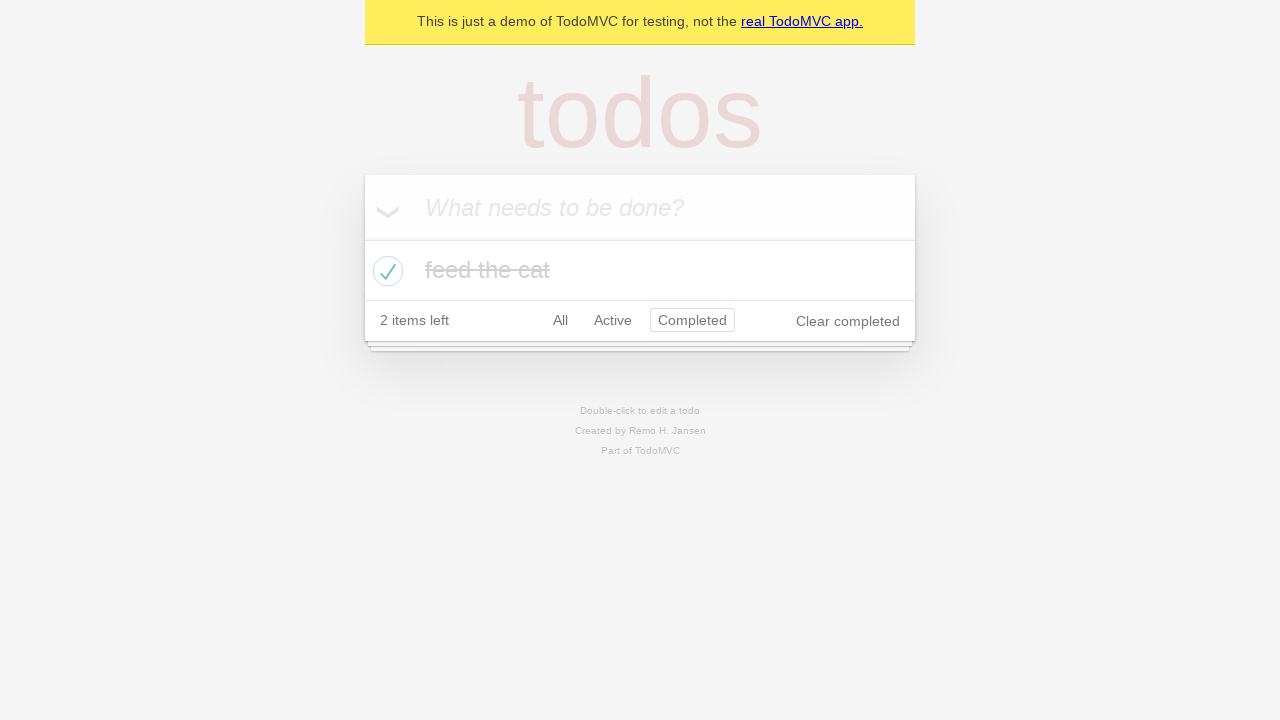

Waited for filtered todo items to display completed items only
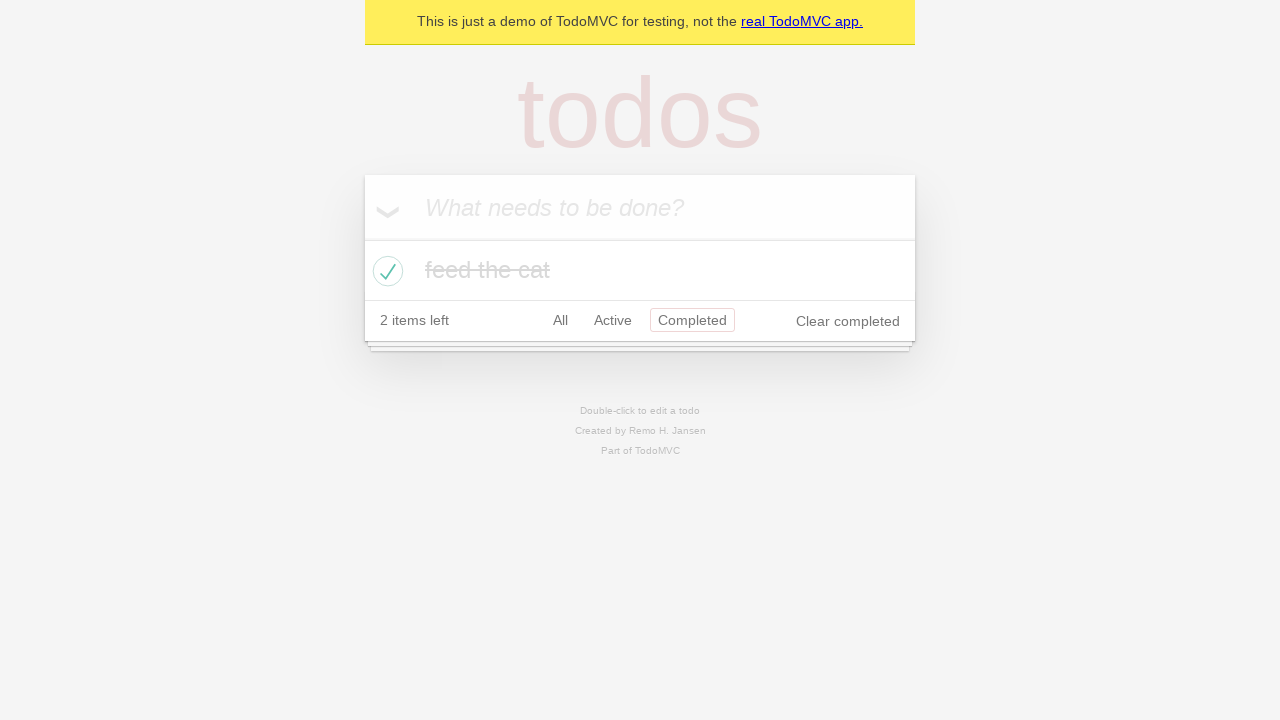

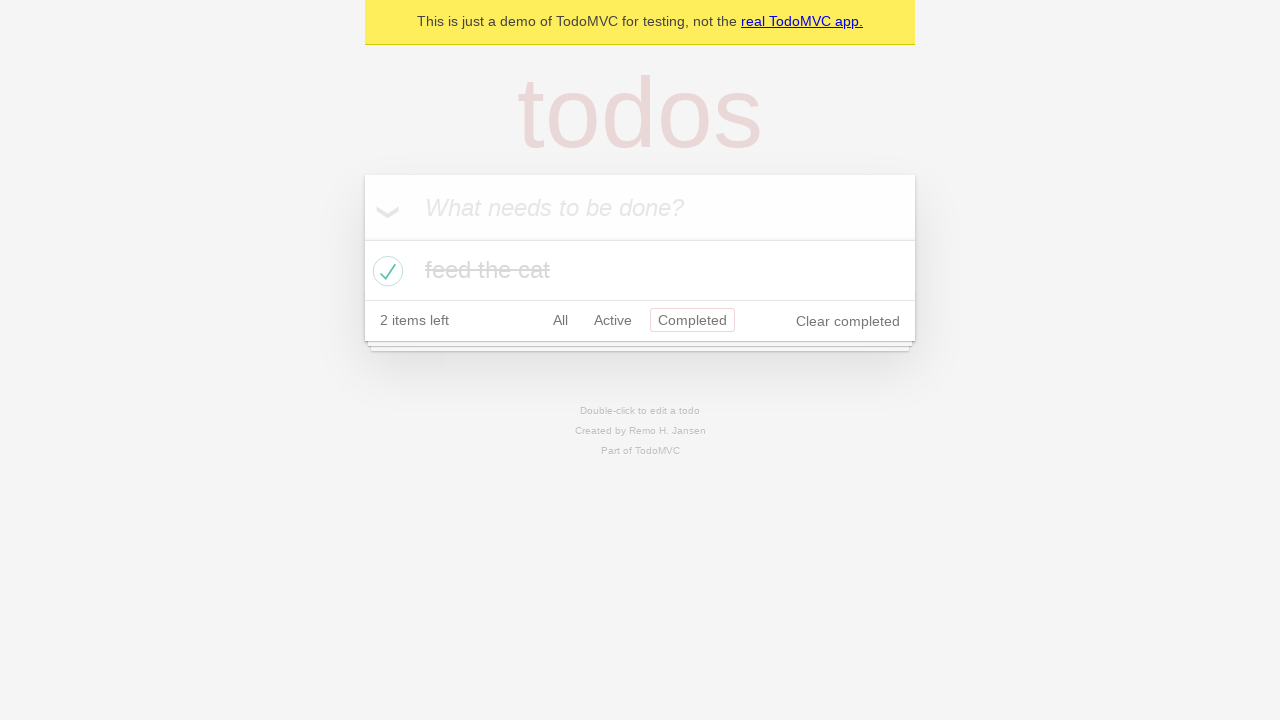